Tests navigation by clicking the "Home" link on the inputs page and verifying the page title changes to "Practice"

Starting URL: https://practice.cydeo.com/inputs

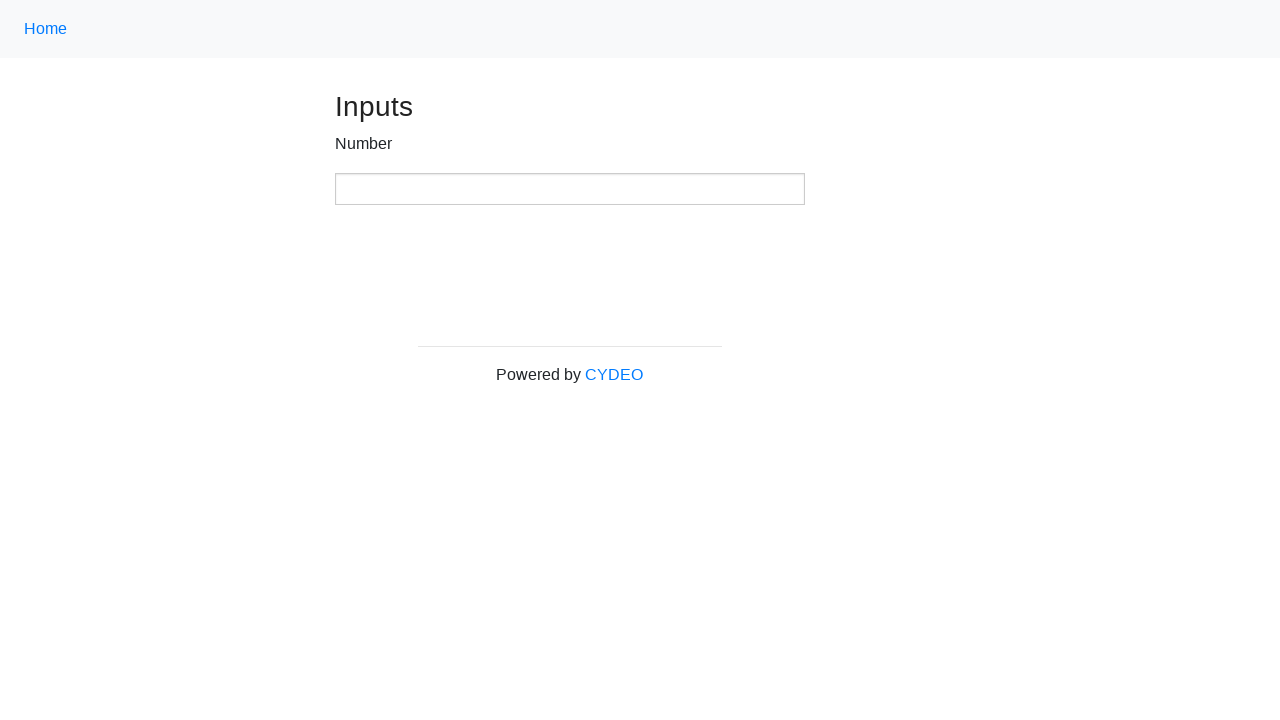

Clicked the 'Home' link on the inputs page at (46, 29) on .nav-link
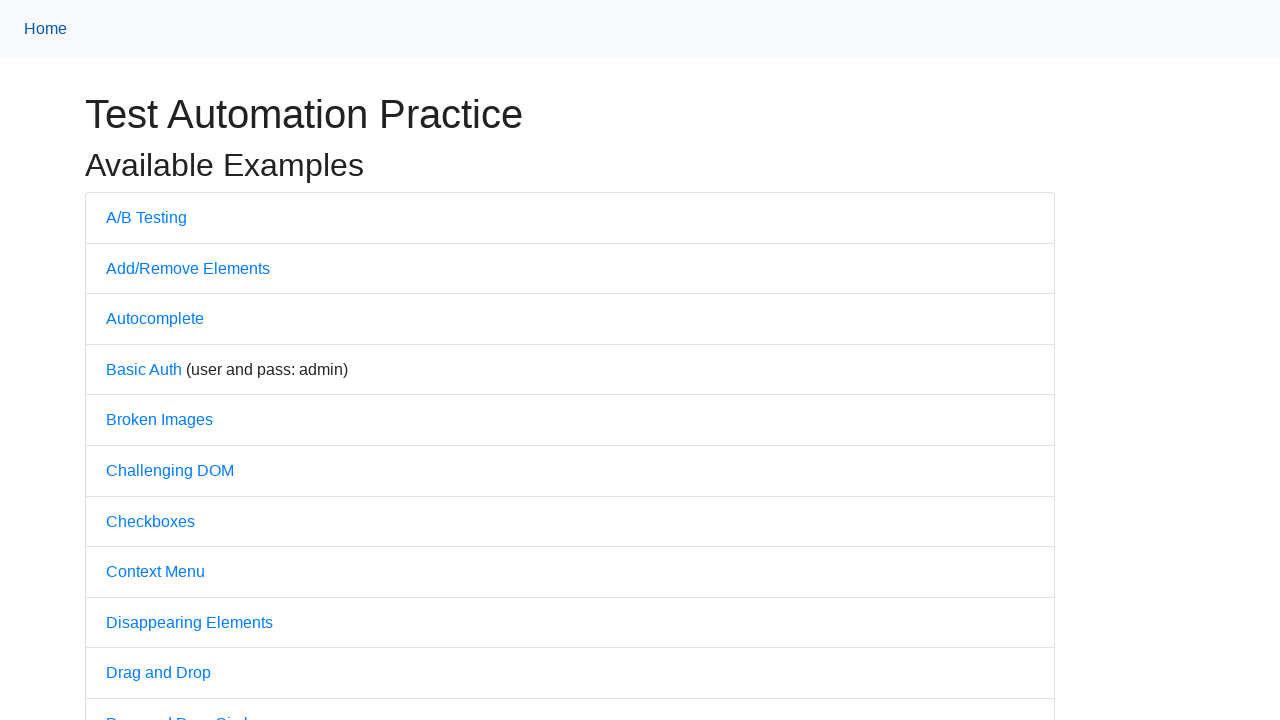

Verified page title changed to 'Practice'
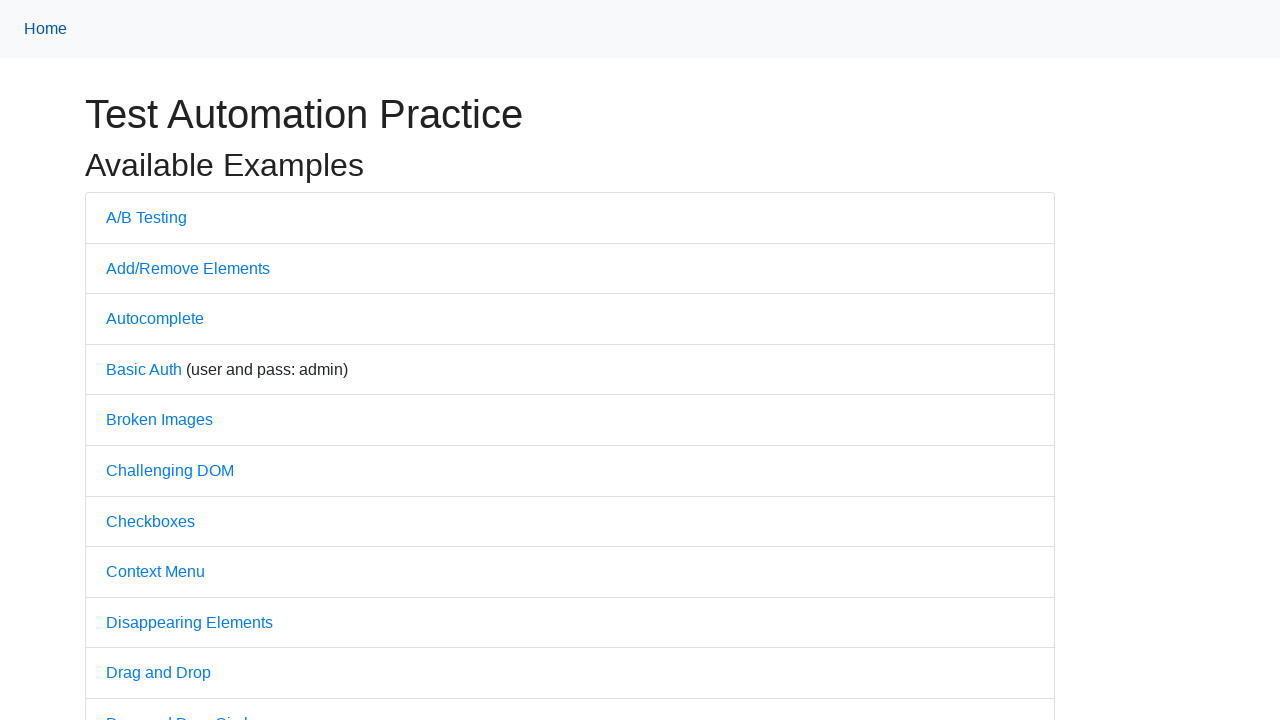

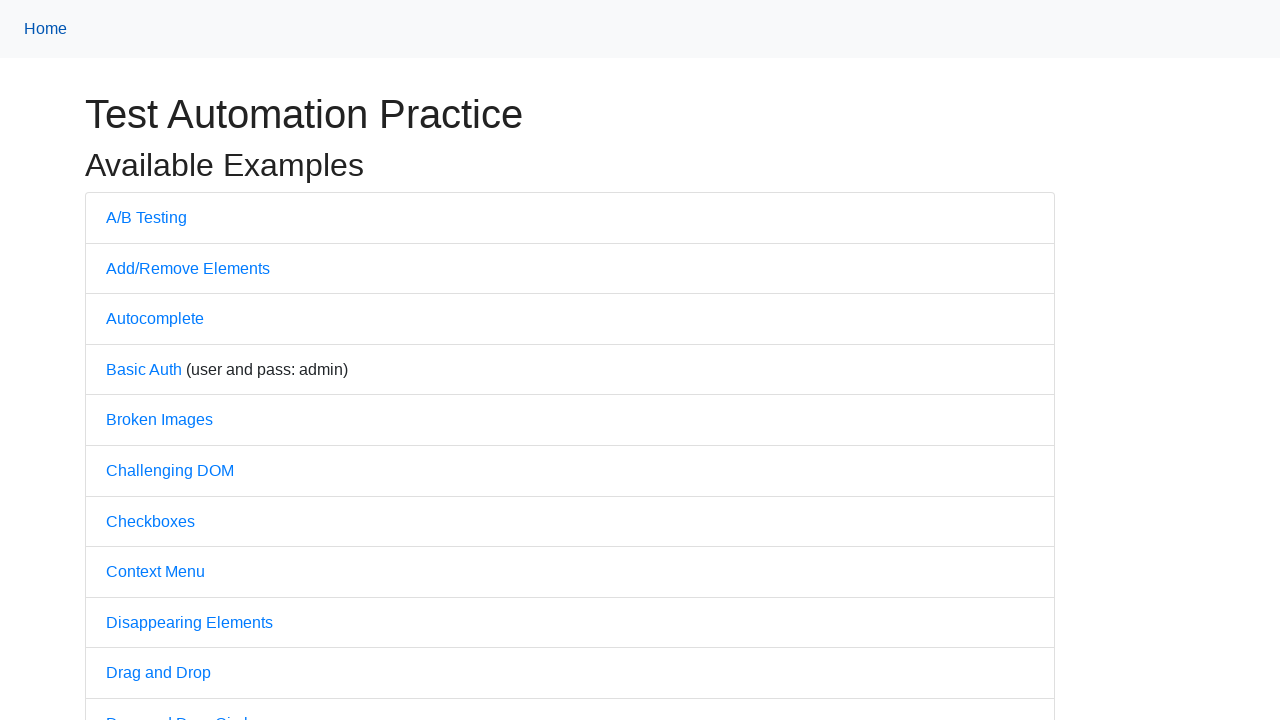